Tests navigation from the Taiko homepage to the documentation page by clicking the Documentation link and verifying the URL and page content

Starting URL: https://taiko.dev/

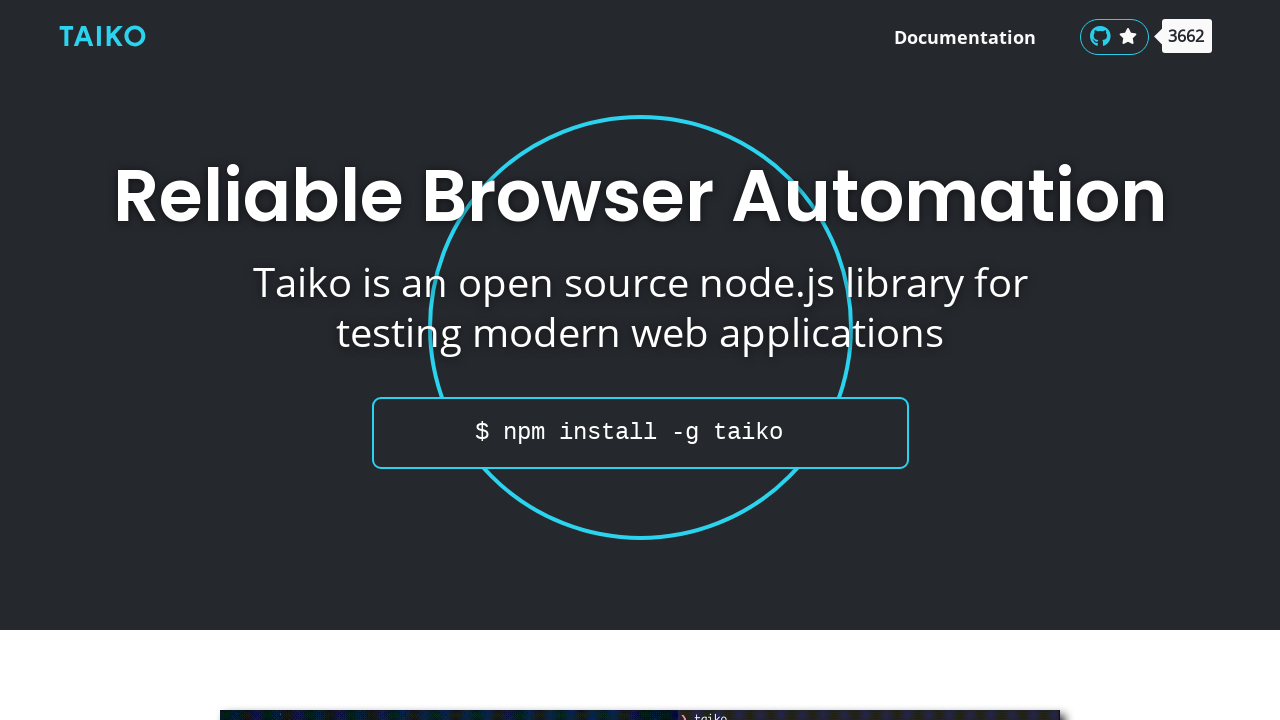

Clicked Documentation link on Taiko homepage at (965, 37) on text=Documentation
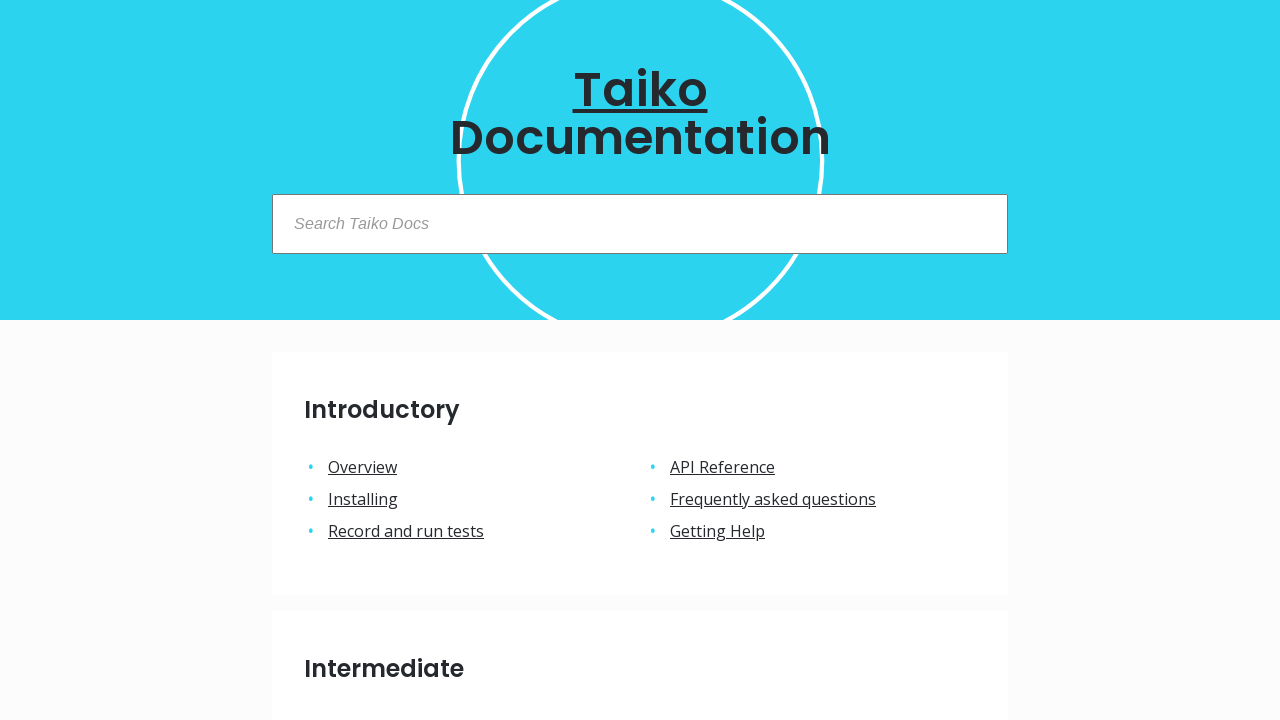

Navigated to documentation page at https://docs.taiko.dev/
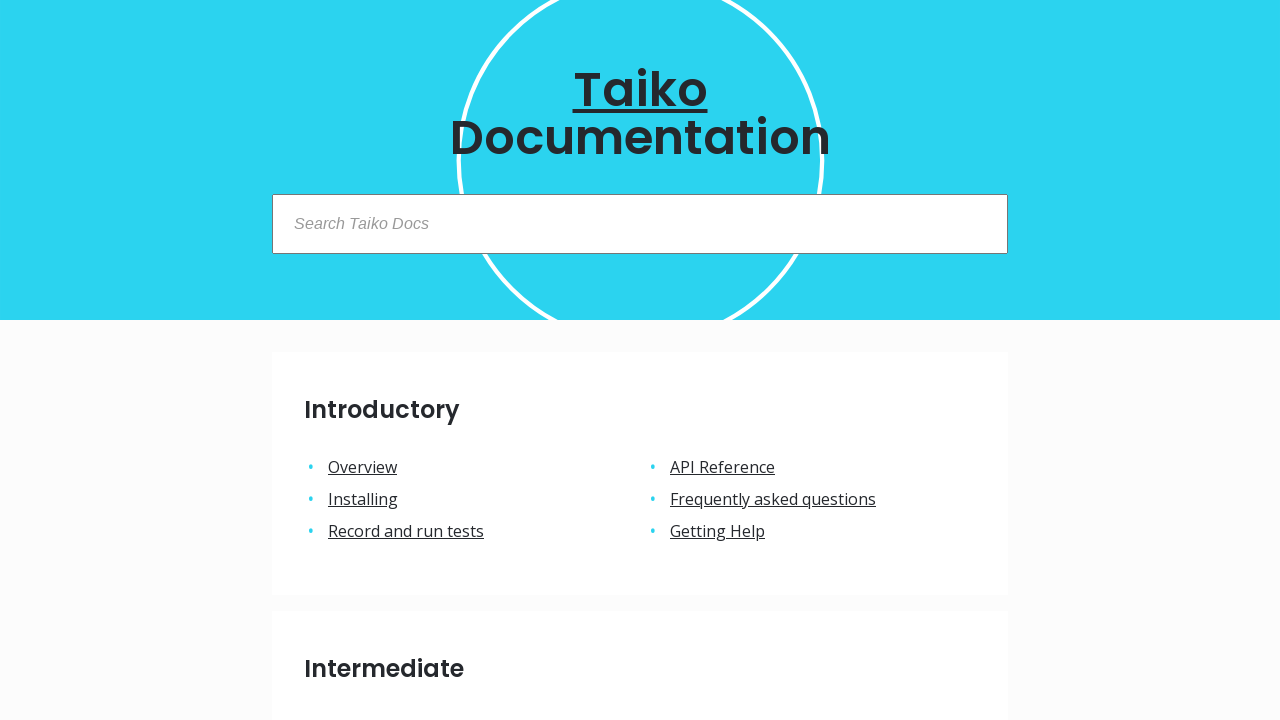

Verified introductory text is present on documentation page
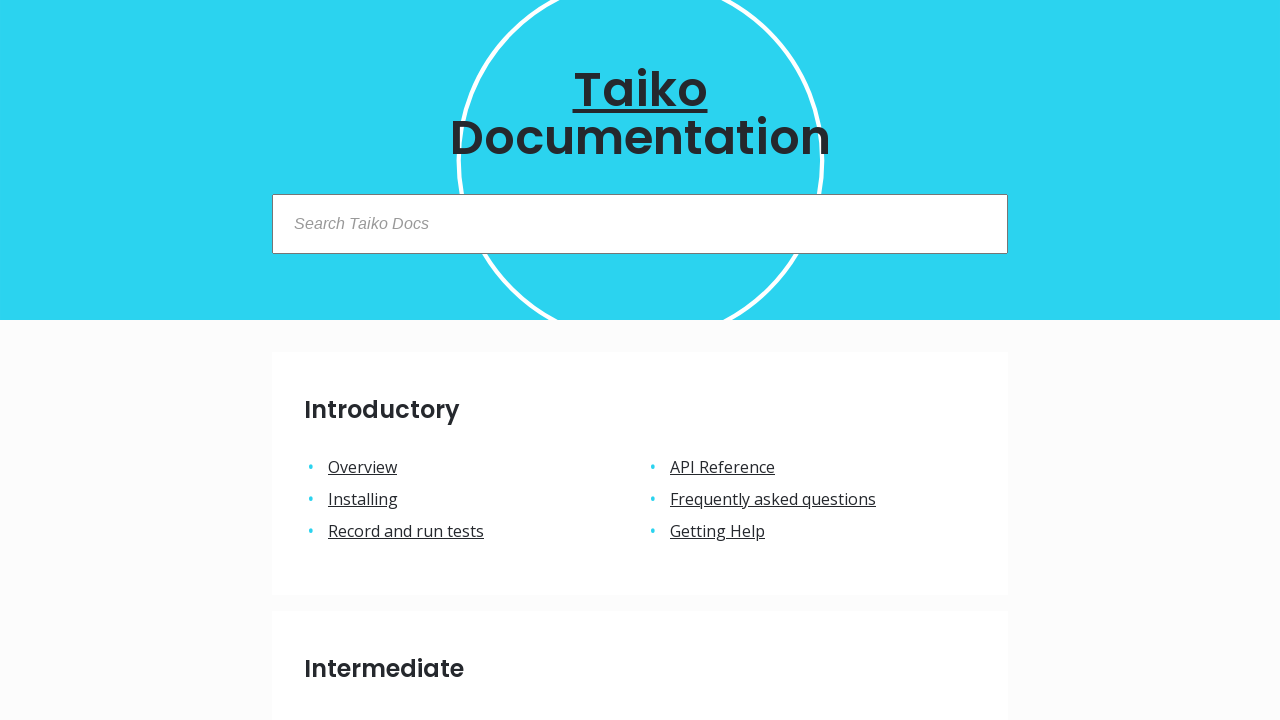

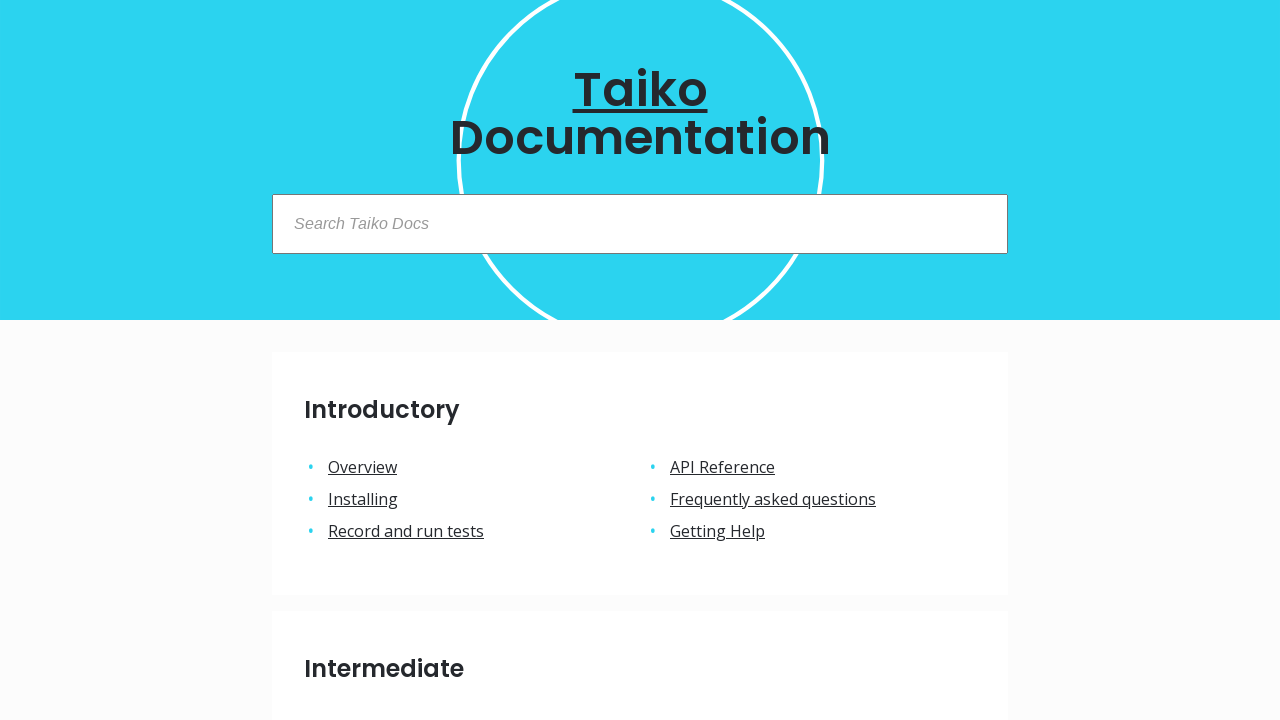